Tests XPath locator functionality by finding an input field using contains() function and entering text into it

Starting URL: https://letcode.in/edit

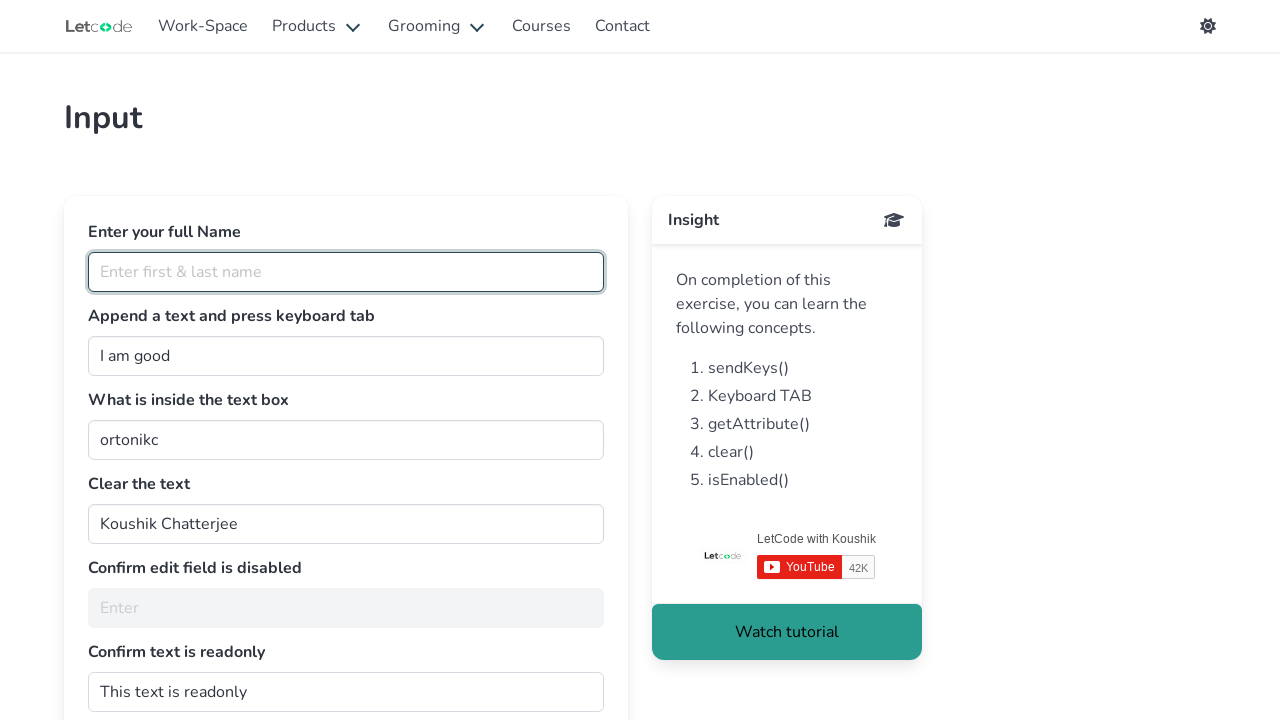

Navigated to https://letcode.in/edit
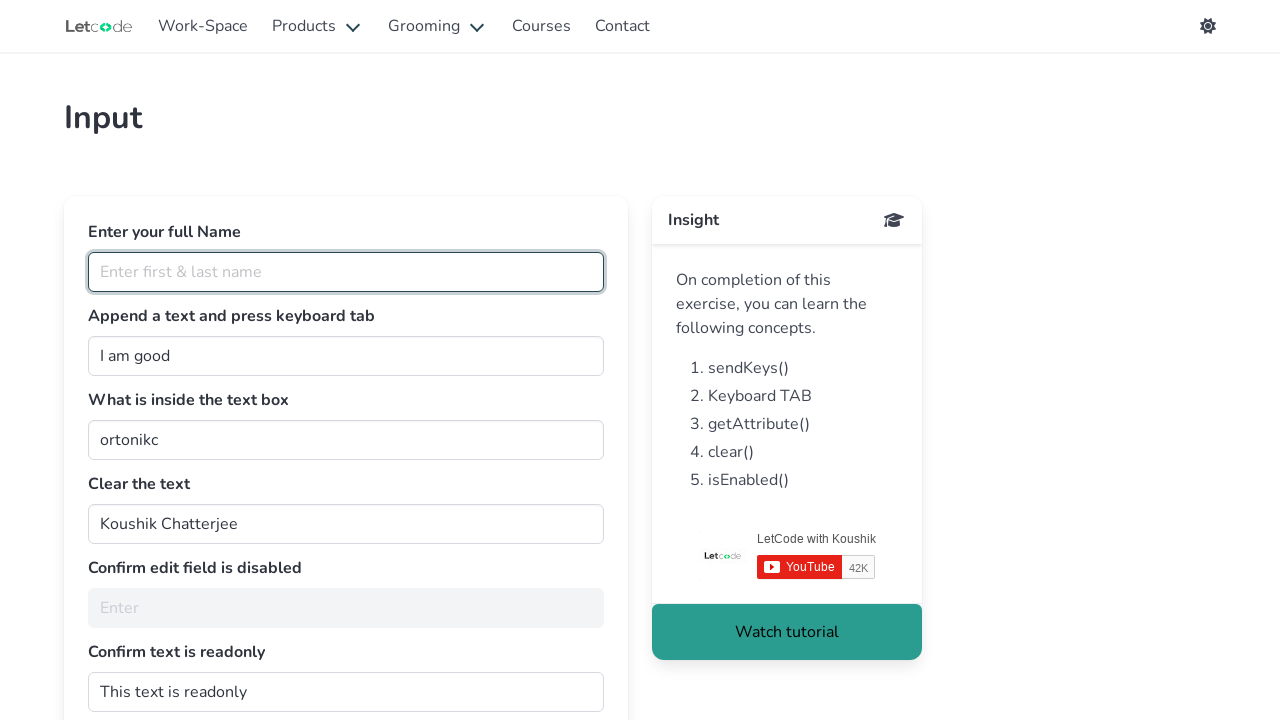

Filled input field with XPath locator containing 'fullName' attribute with text 'Keys' on //input[contains(@id,'fullName')]
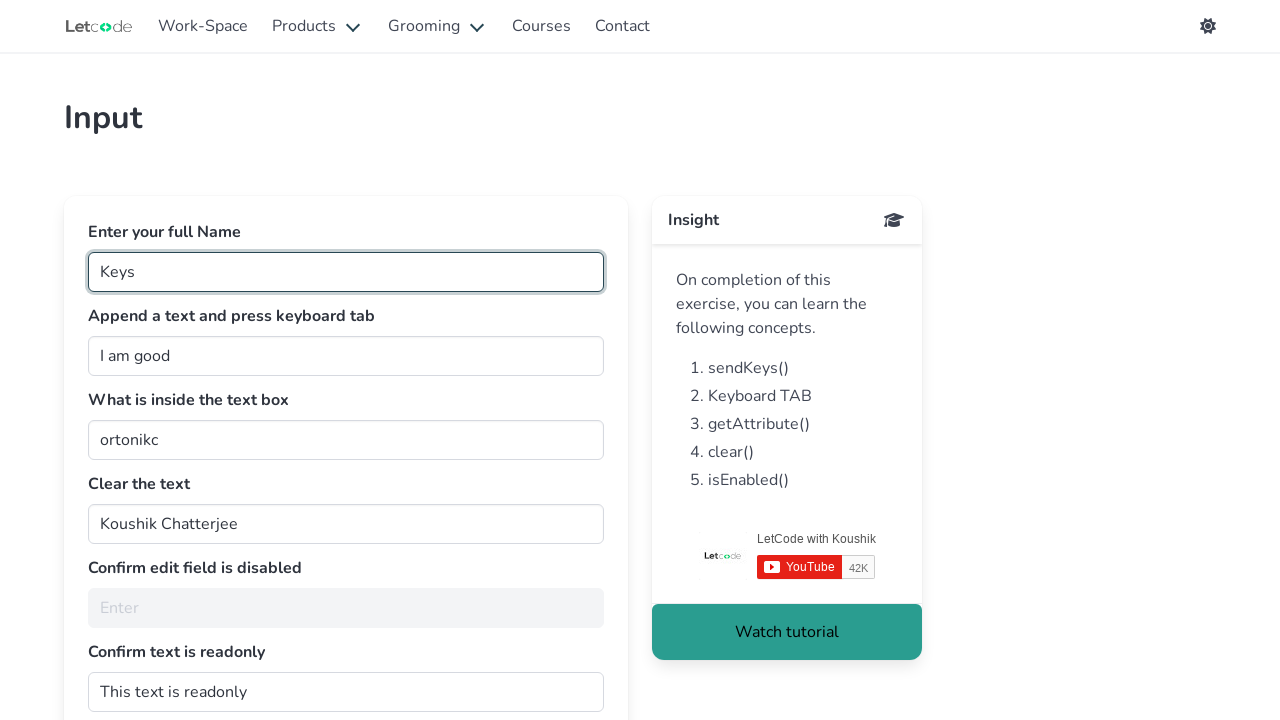

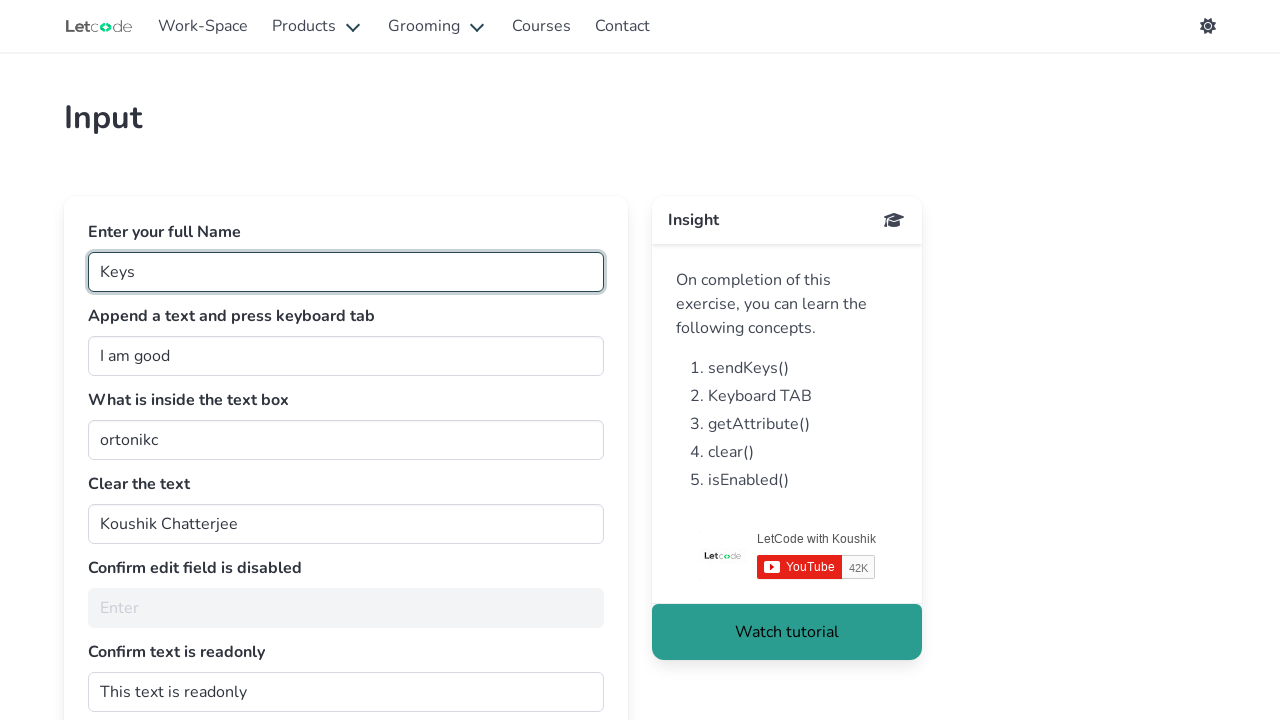